Tests that the address text is visible on the page

Starting URL: https://www.demoblaze.com/cart.html

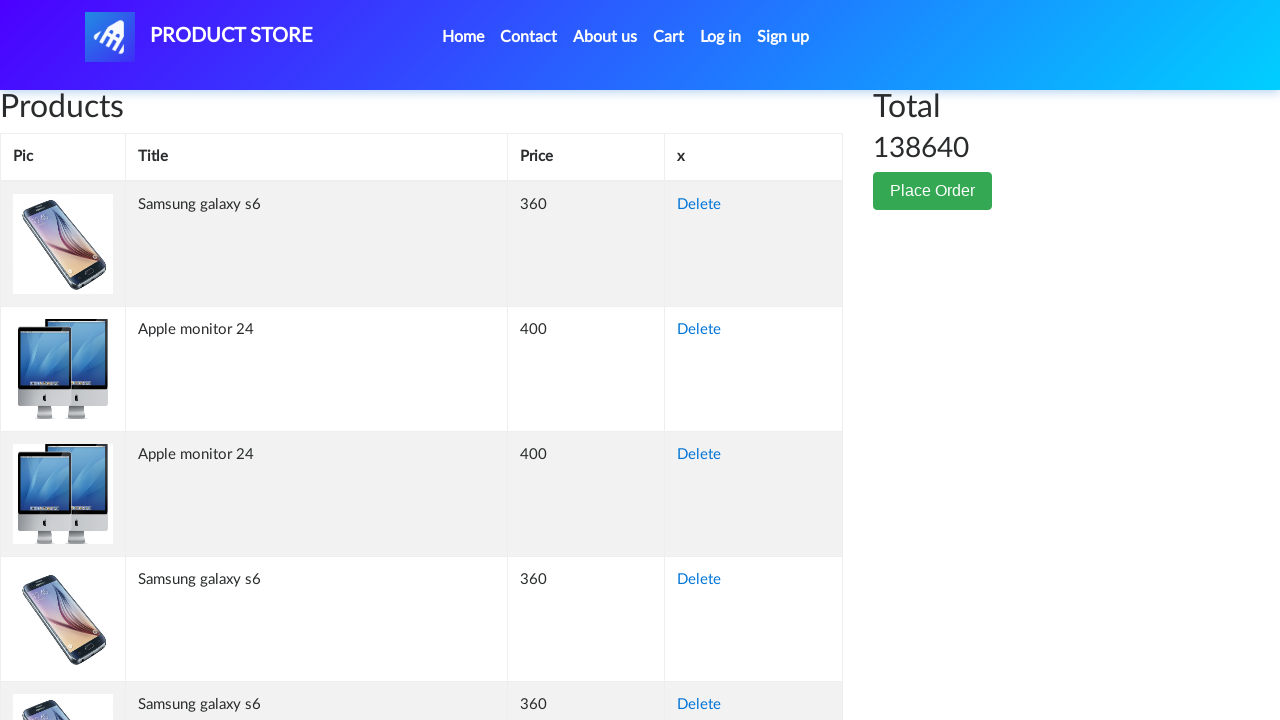

Navigated to cart page at https://www.demoblaze.com/cart.html
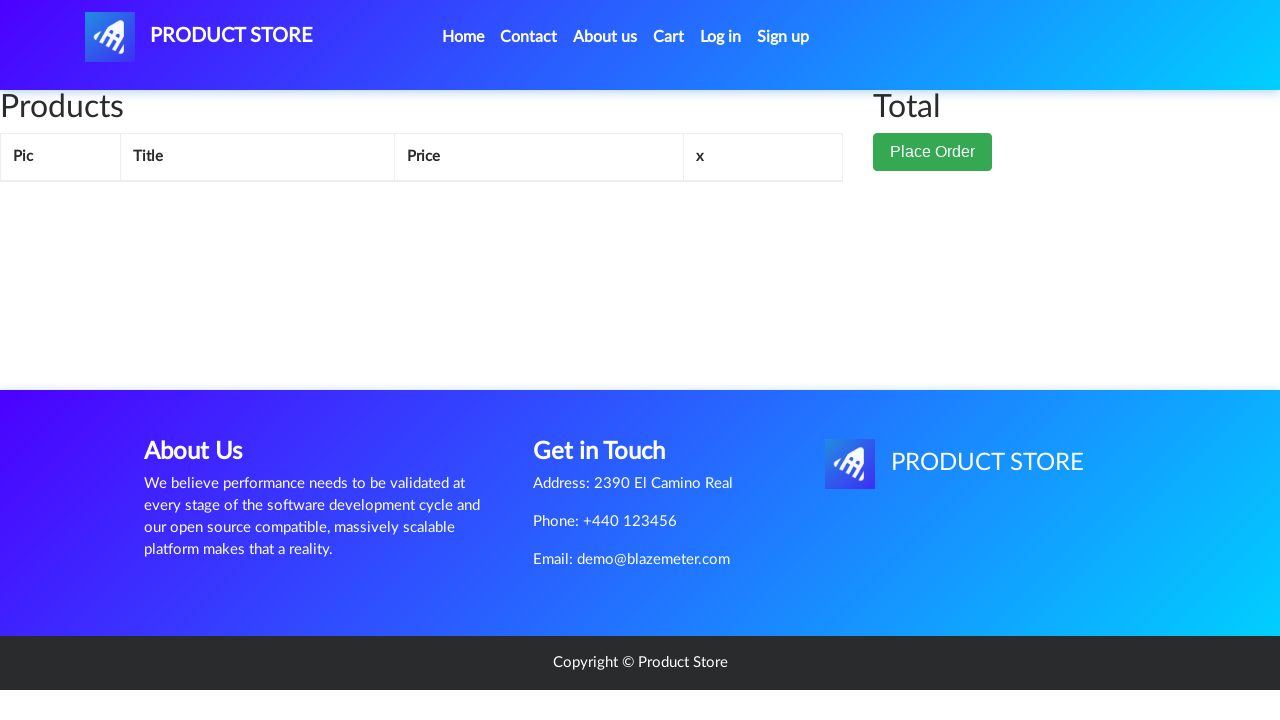

Verified address text 'Address: 2390 El Camino Real' is visible on the page
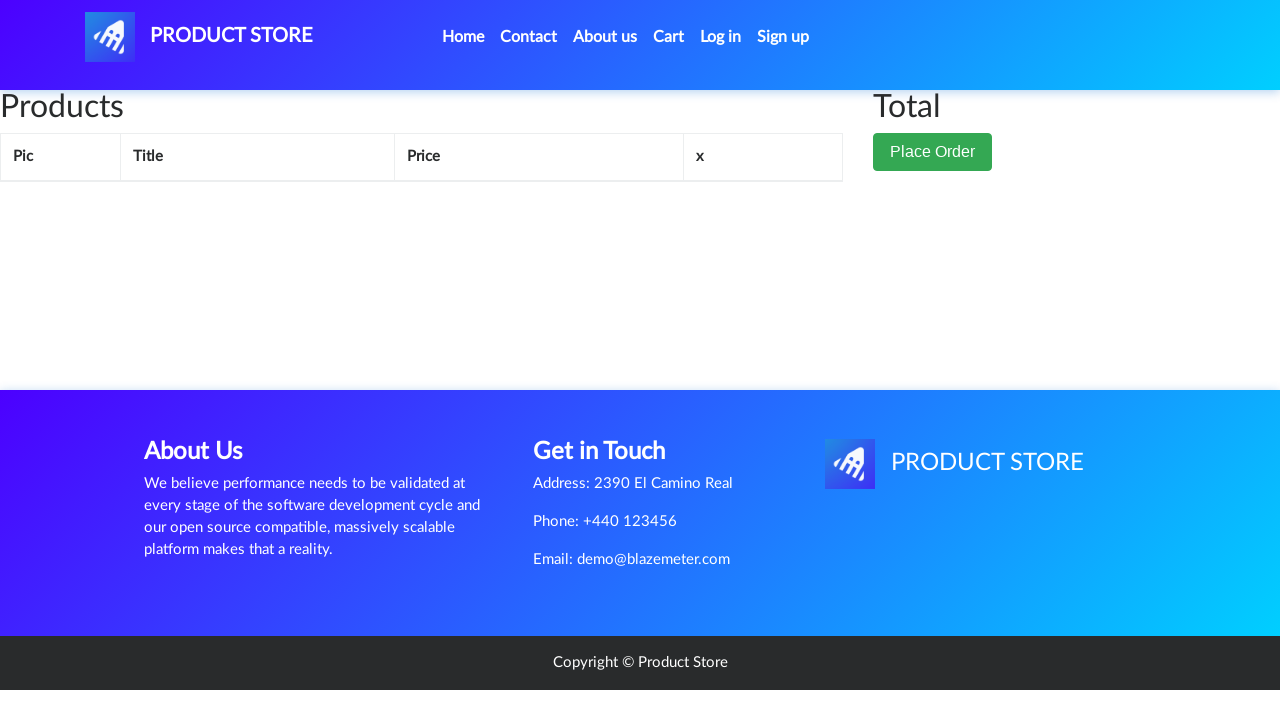

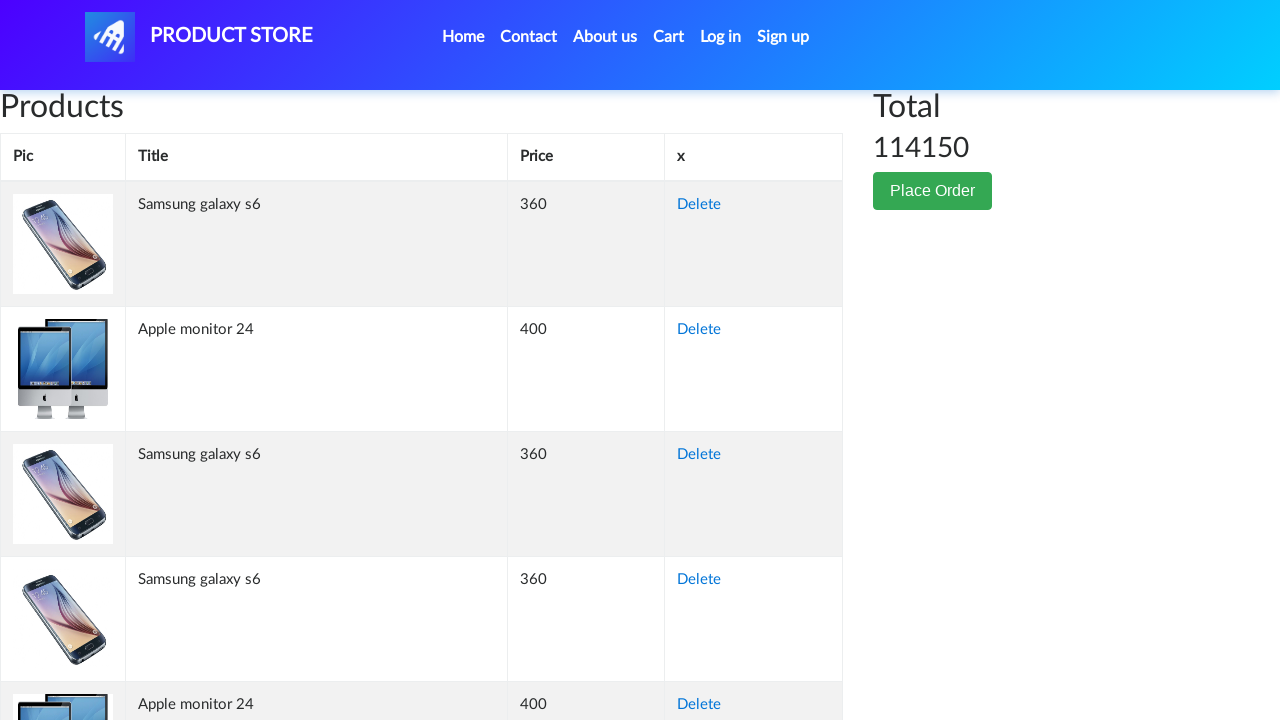